Tests that edits are saved when the input loses focus (blur event).

Starting URL: https://demo.playwright.dev/todomvc

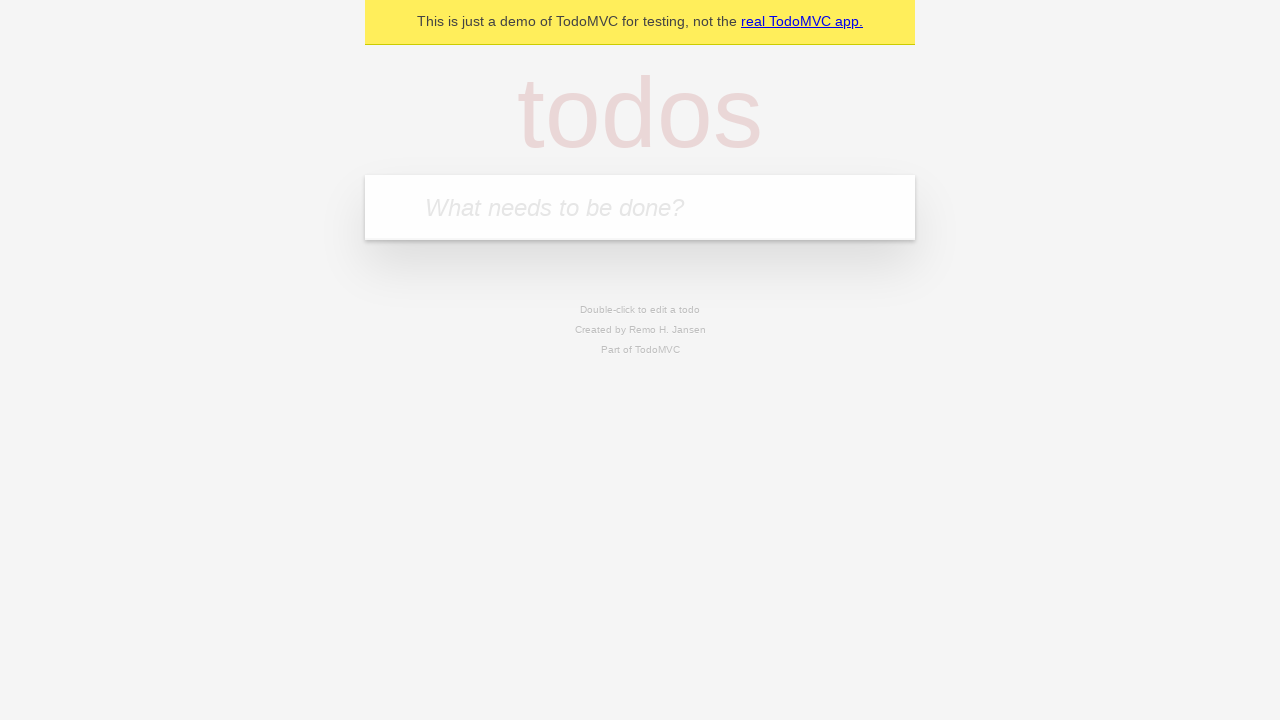

Filled first todo input with 'buy some cheese' on internal:attr=[placeholder="What needs to be done?"i]
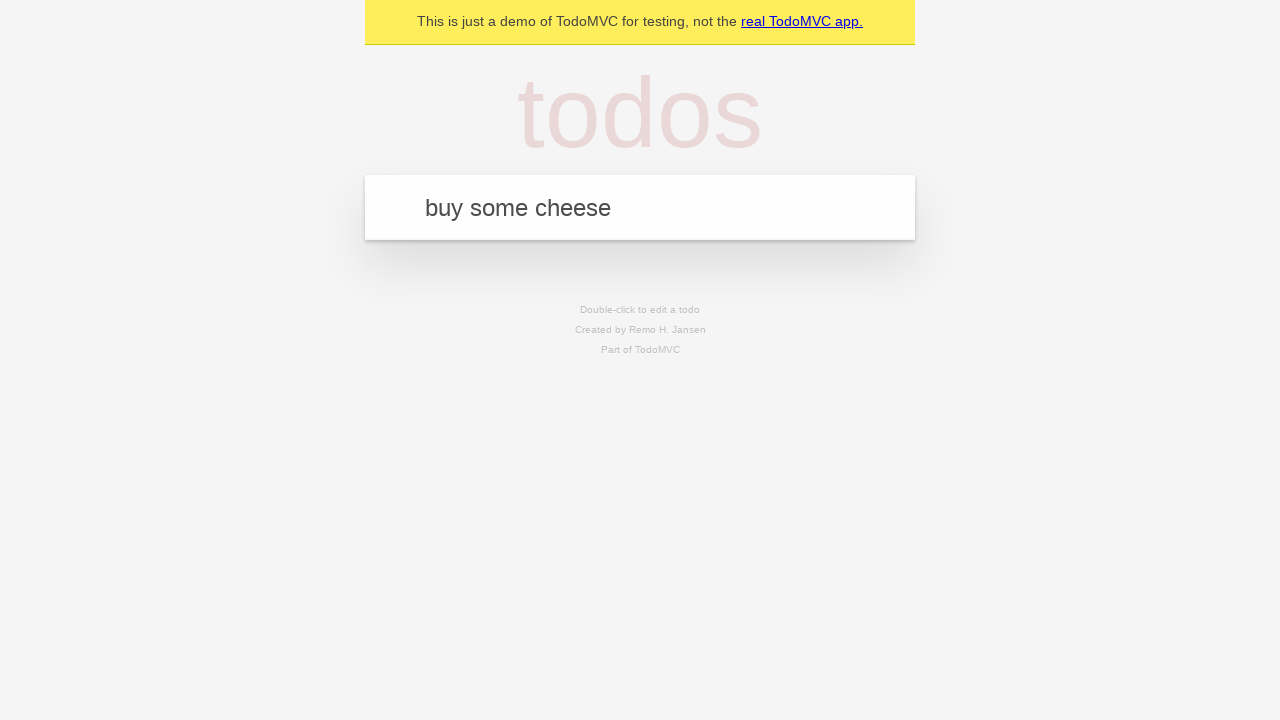

Pressed Enter to create first todo on internal:attr=[placeholder="What needs to be done?"i]
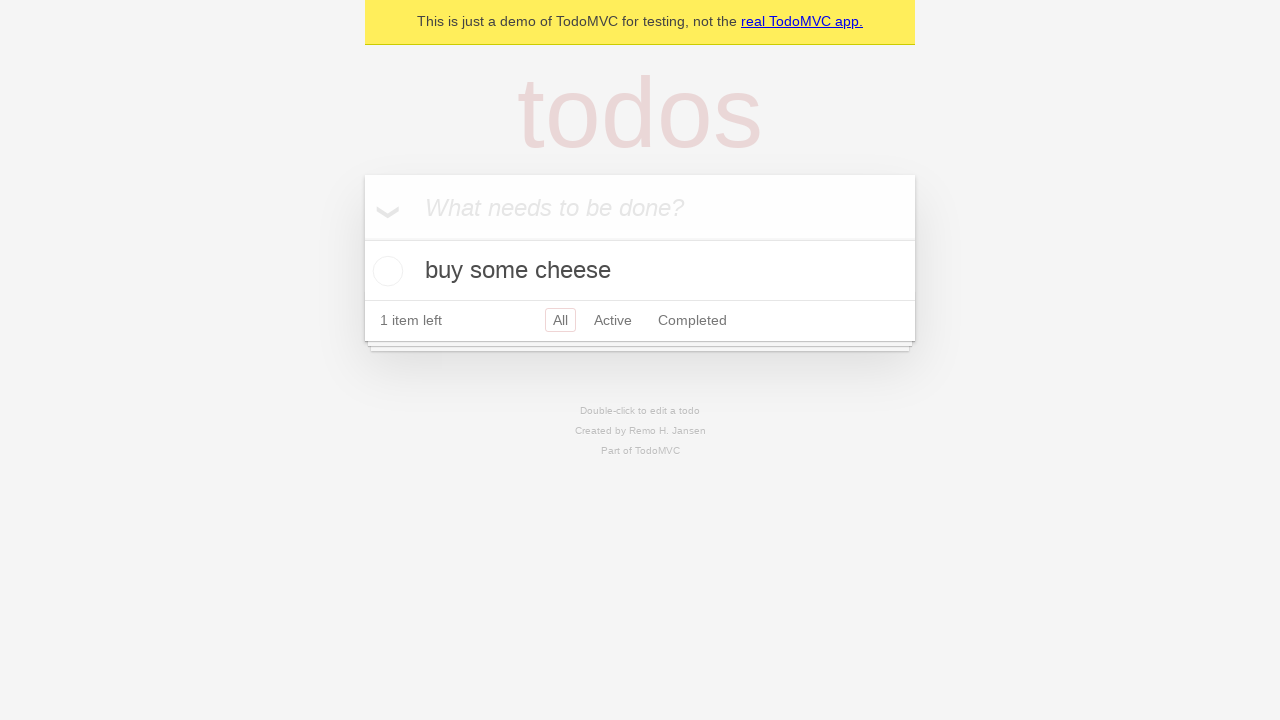

Filled second todo input with 'feed the cat' on internal:attr=[placeholder="What needs to be done?"i]
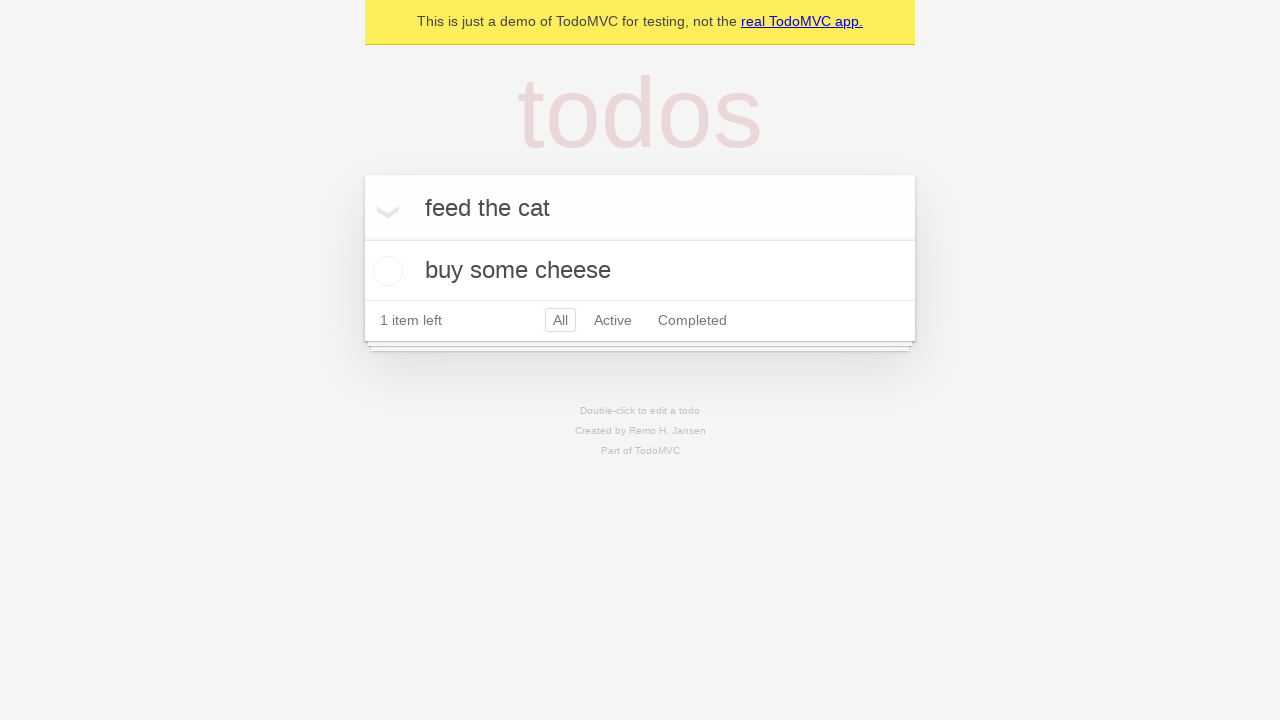

Pressed Enter to create second todo on internal:attr=[placeholder="What needs to be done?"i]
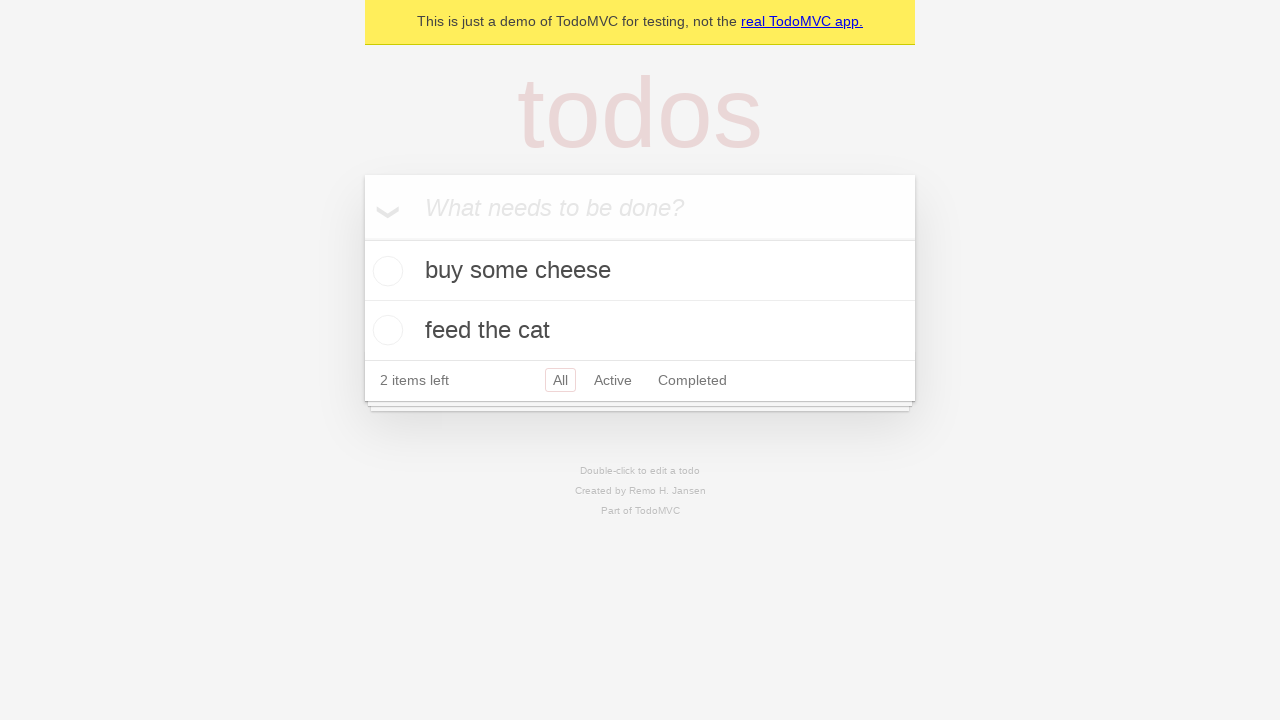

Filled third todo input with 'book a doctors appointment' on internal:attr=[placeholder="What needs to be done?"i]
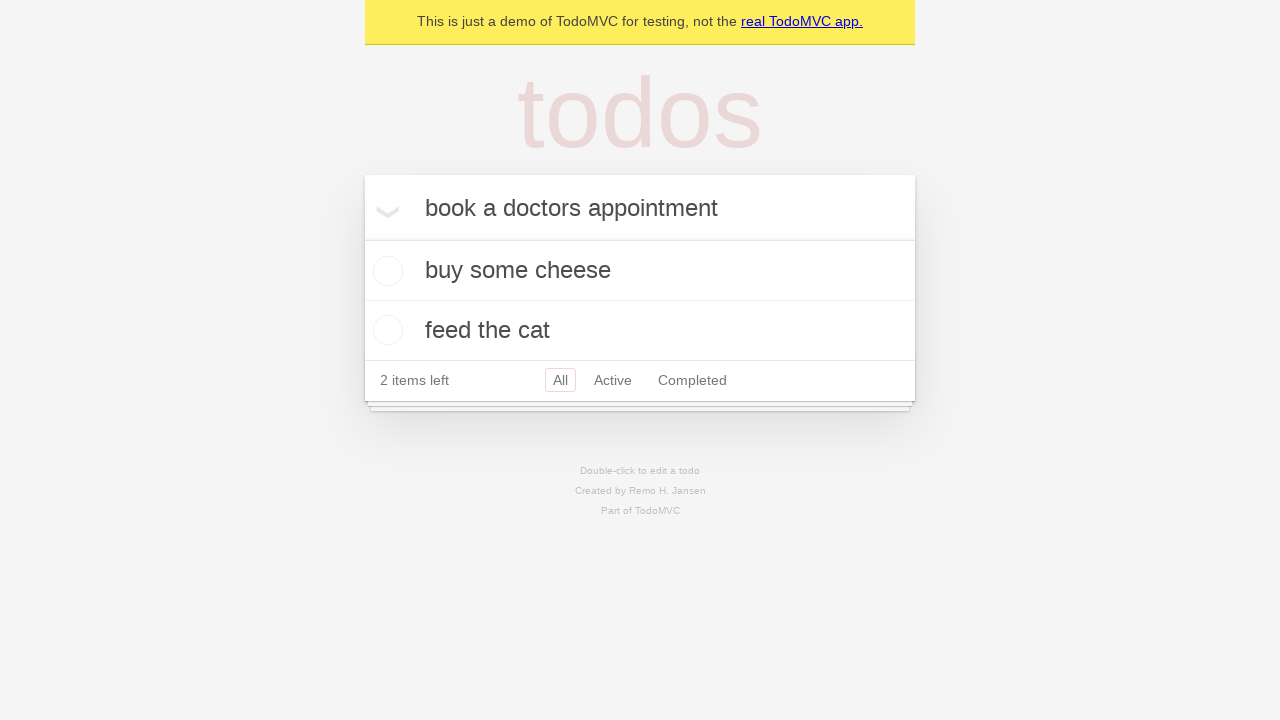

Pressed Enter to create third todo on internal:attr=[placeholder="What needs to be done?"i]
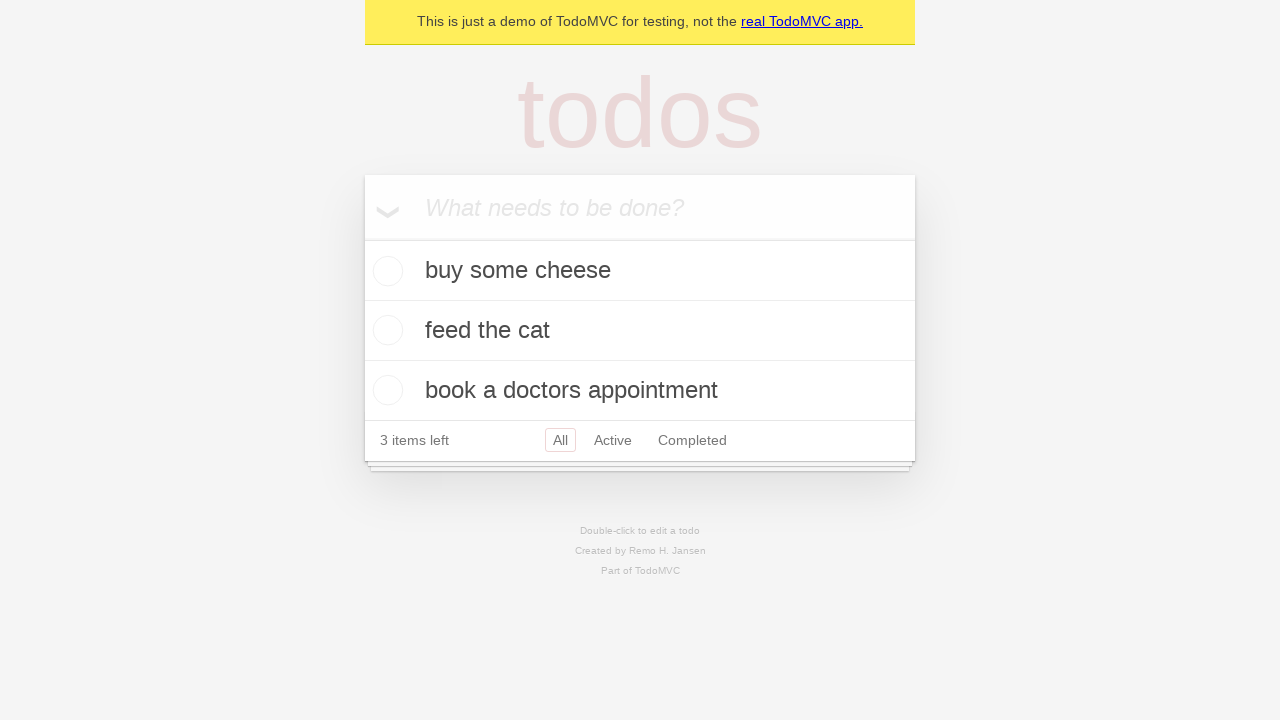

Double-clicked second todo to enter edit mode at (640, 331) on internal:testid=[data-testid="todo-item"s] >> nth=1
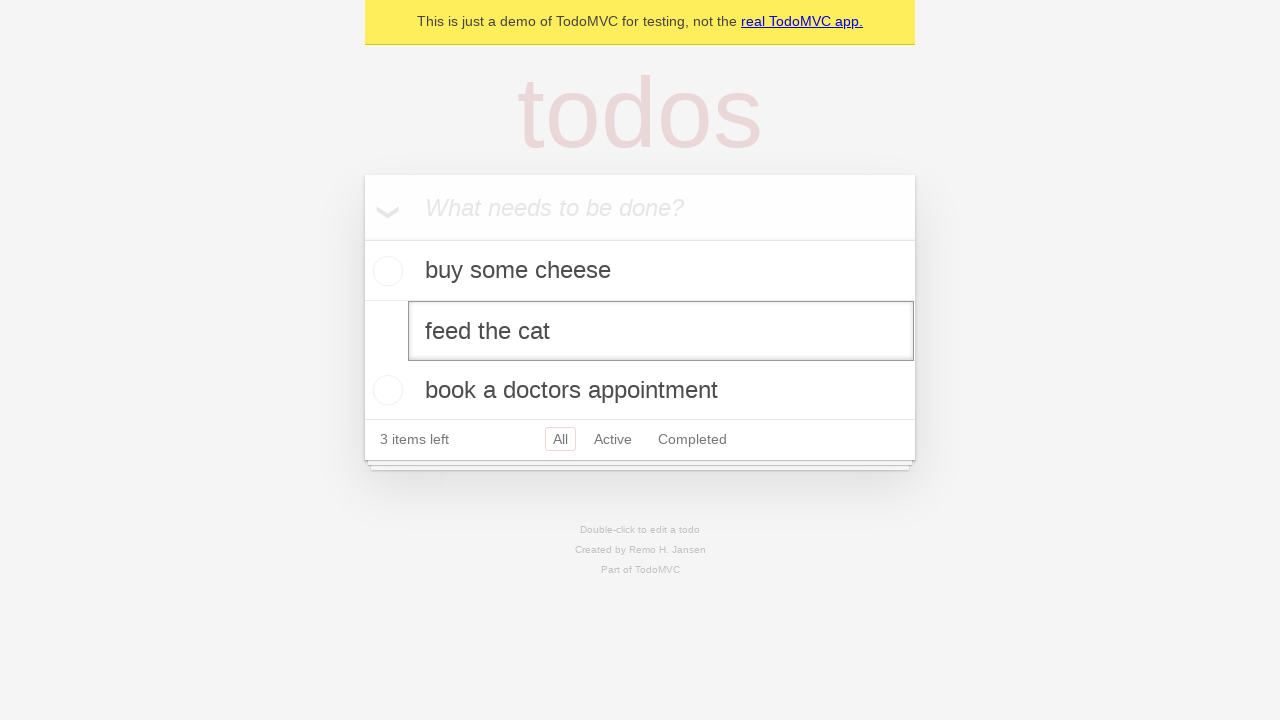

Edited second todo text to 'buy some sausages' on internal:testid=[data-testid="todo-item"s] >> nth=1 >> internal:role=textbox[nam
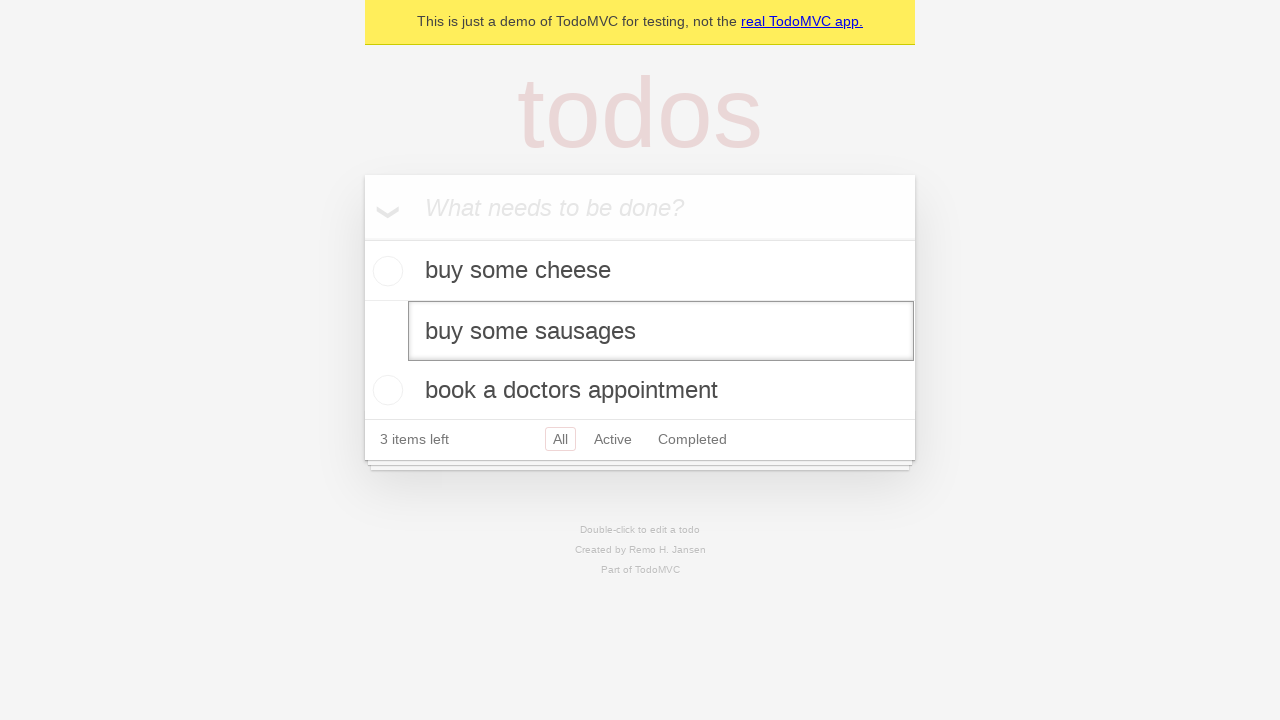

Dispatched blur event to save edits on second todo
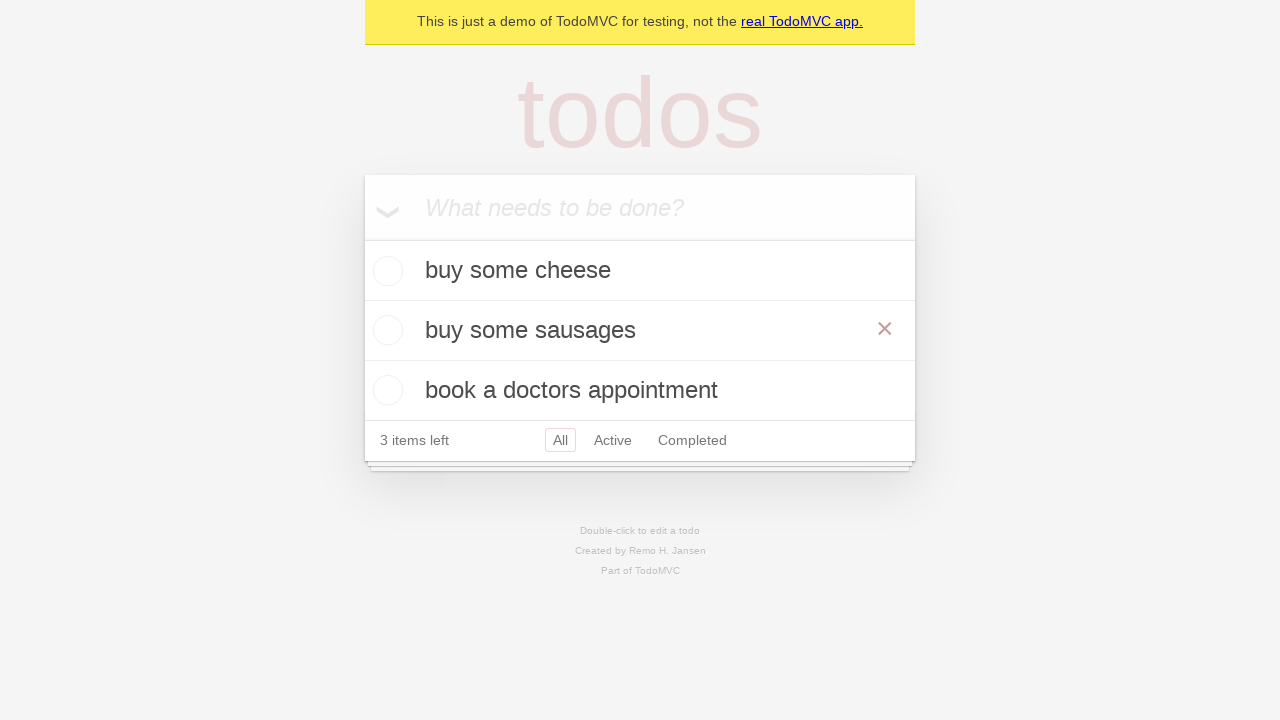

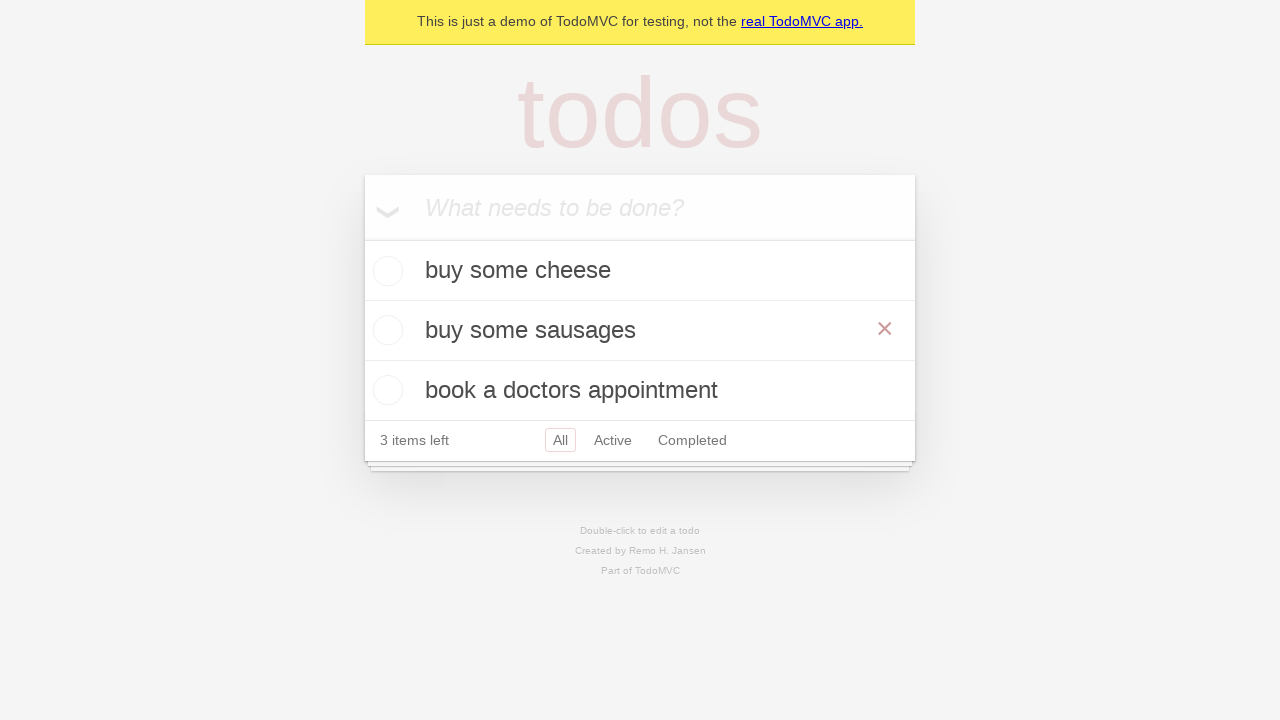